Tests footer link navigation by opening each link in the first column of the footer in a new tab and verifying that all tabs open successfully

Starting URL: https://rahulshettyacademy.com/AutomationPractice/

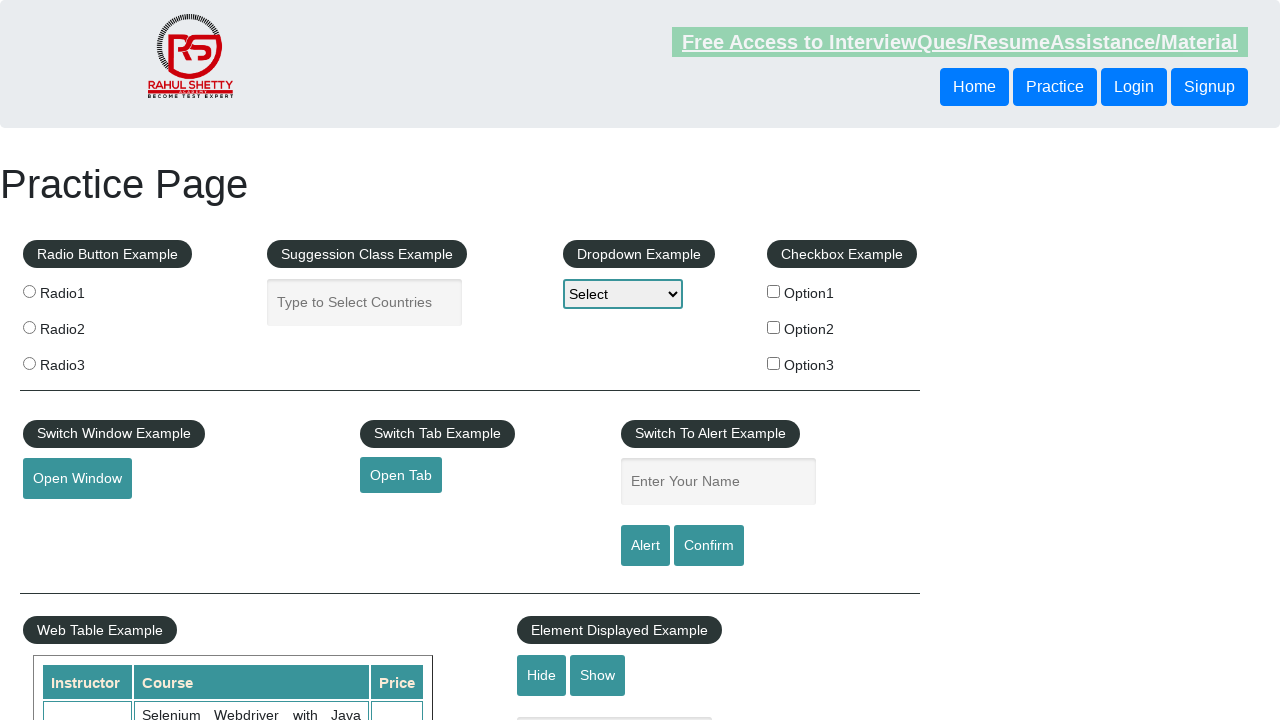

Counted total links on page
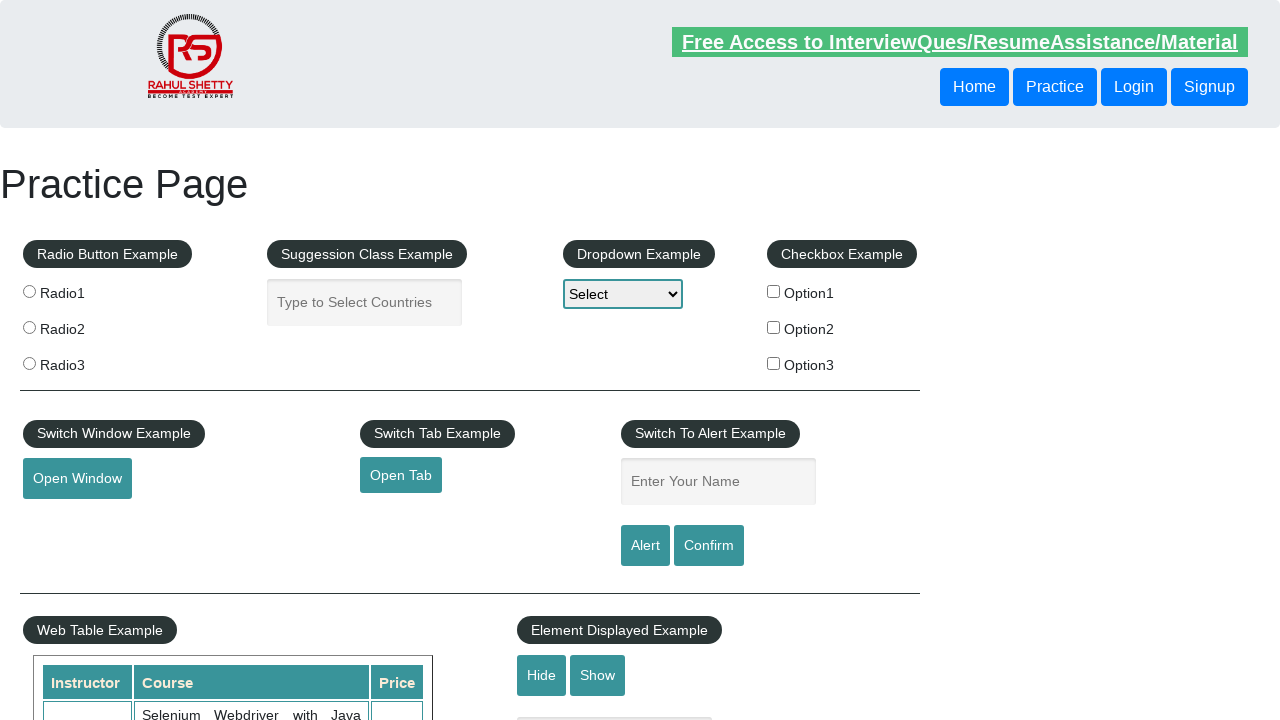

Located footer section with id 'gf-BIG'
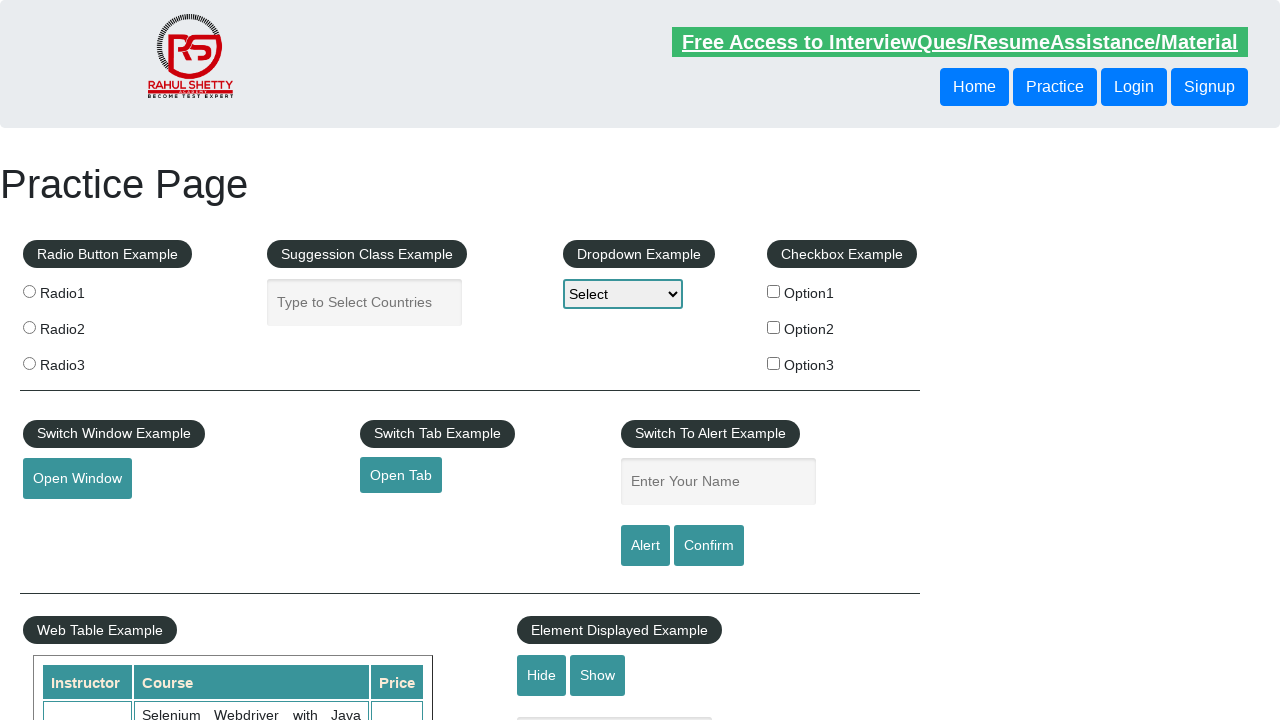

Counted total links in footer section
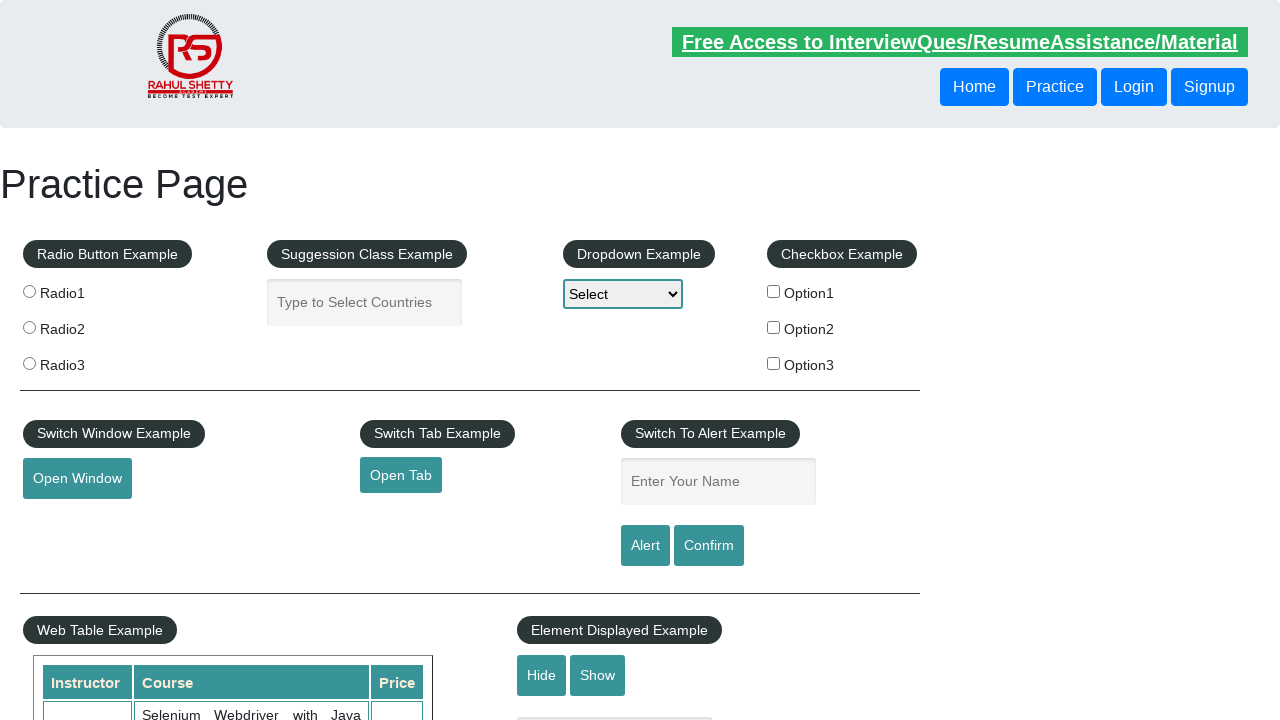

Located first column of footer table
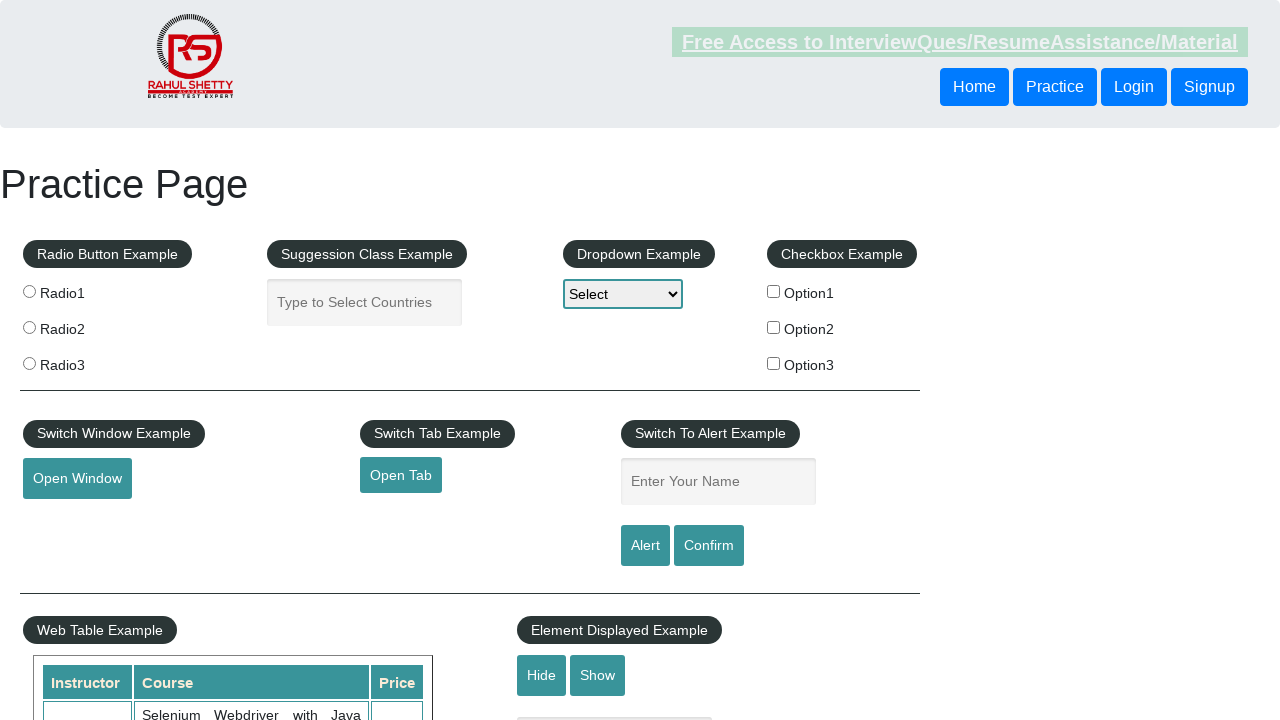

Counted links in first footer column: 5 links found
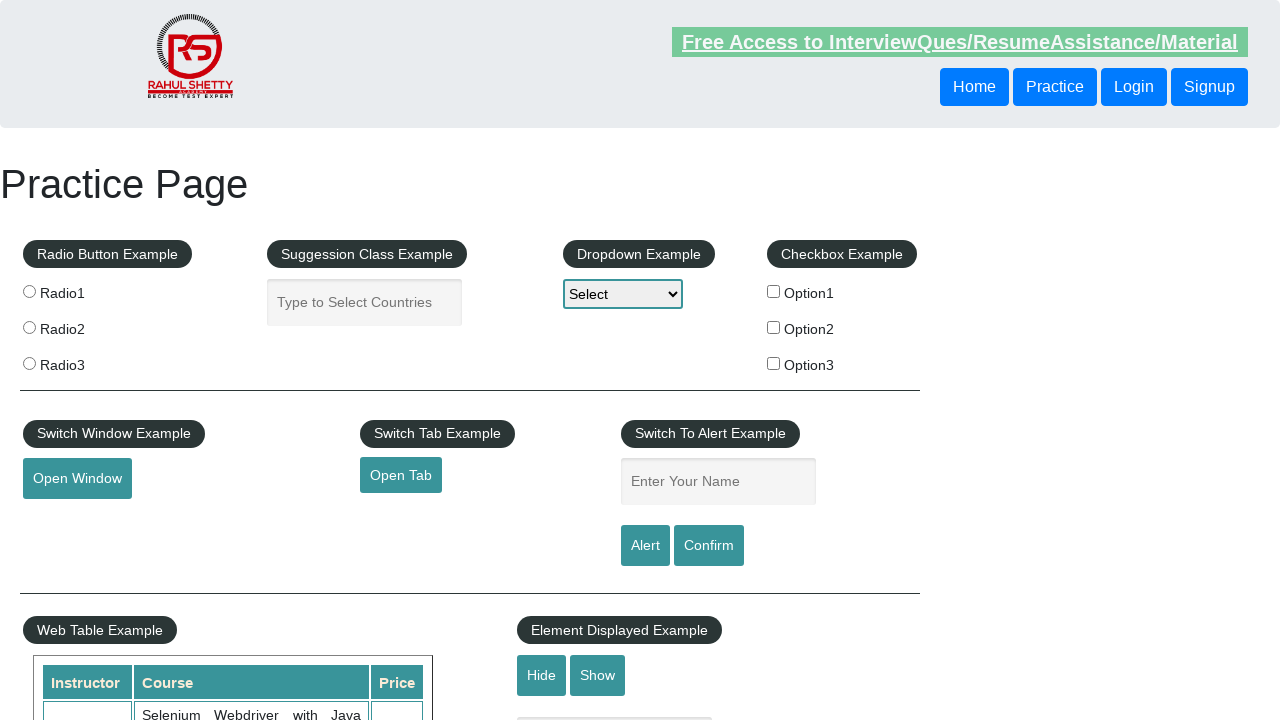

Retrieved link element at index 1 from footer section
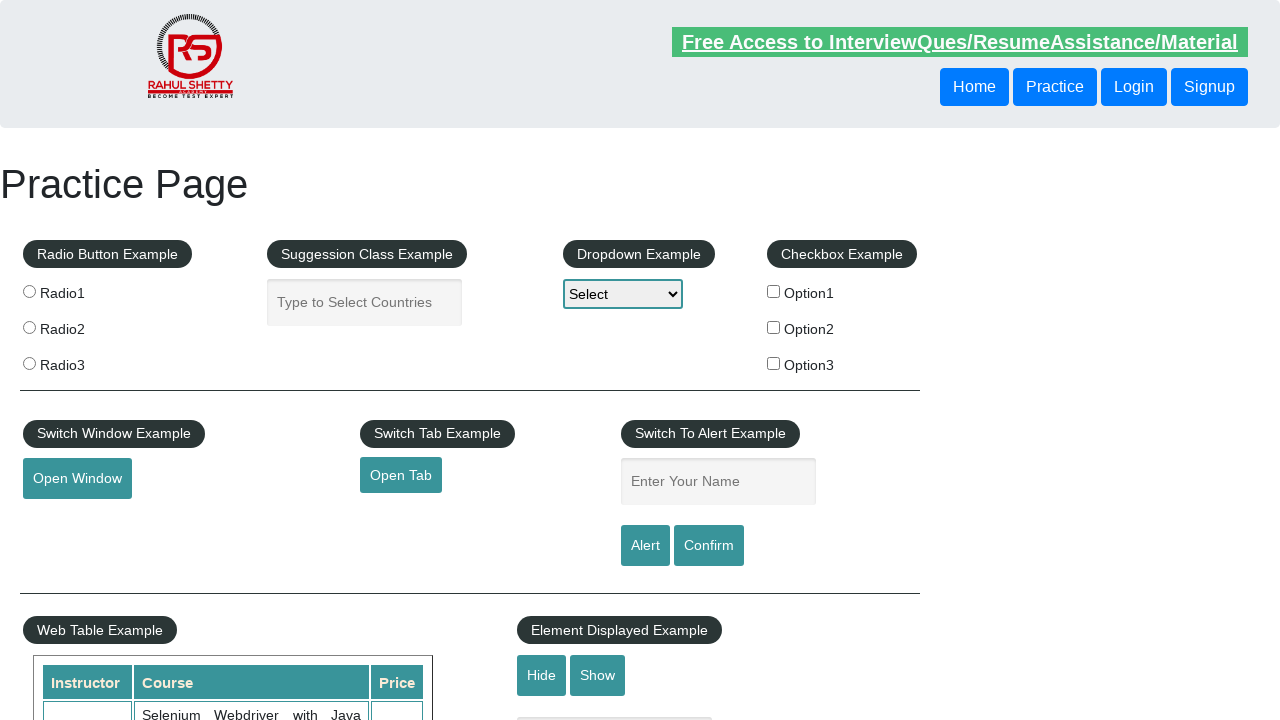

Opened footer link 1 in new tab using Ctrl+Click at (68, 520) on div#gf-BIG >> a >> nth=1
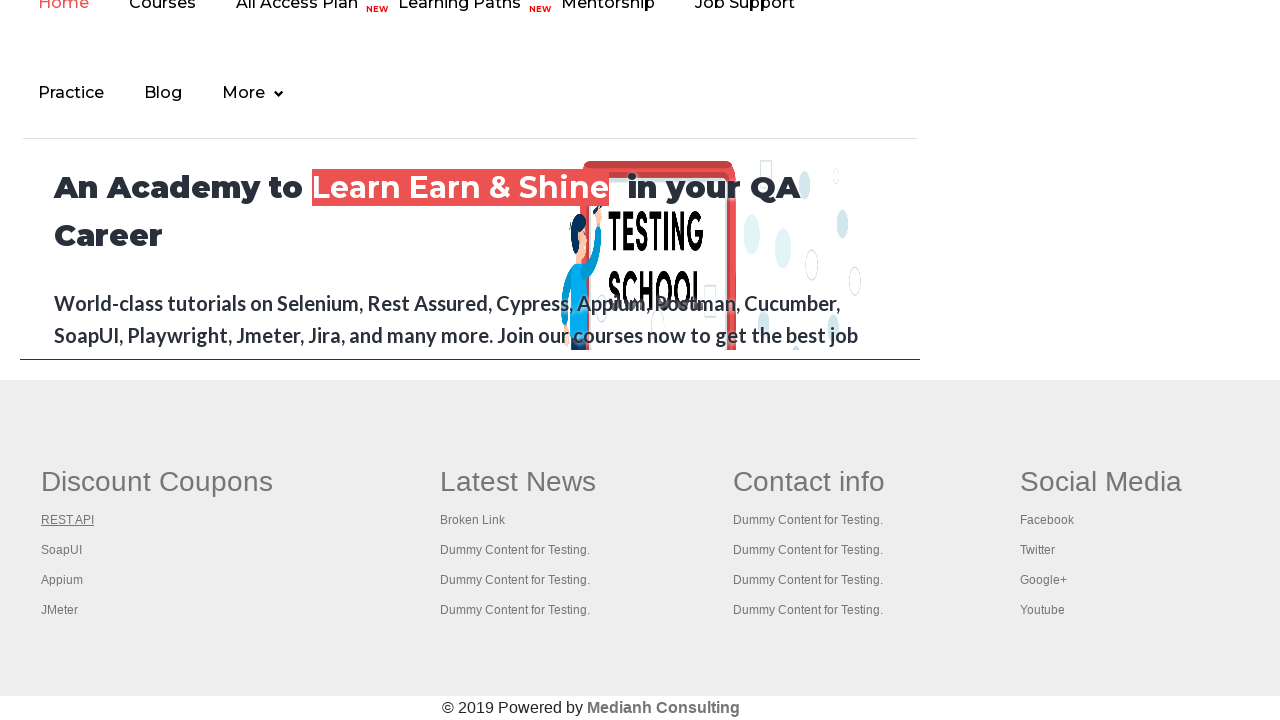

Waited 1000ms for new tab to open
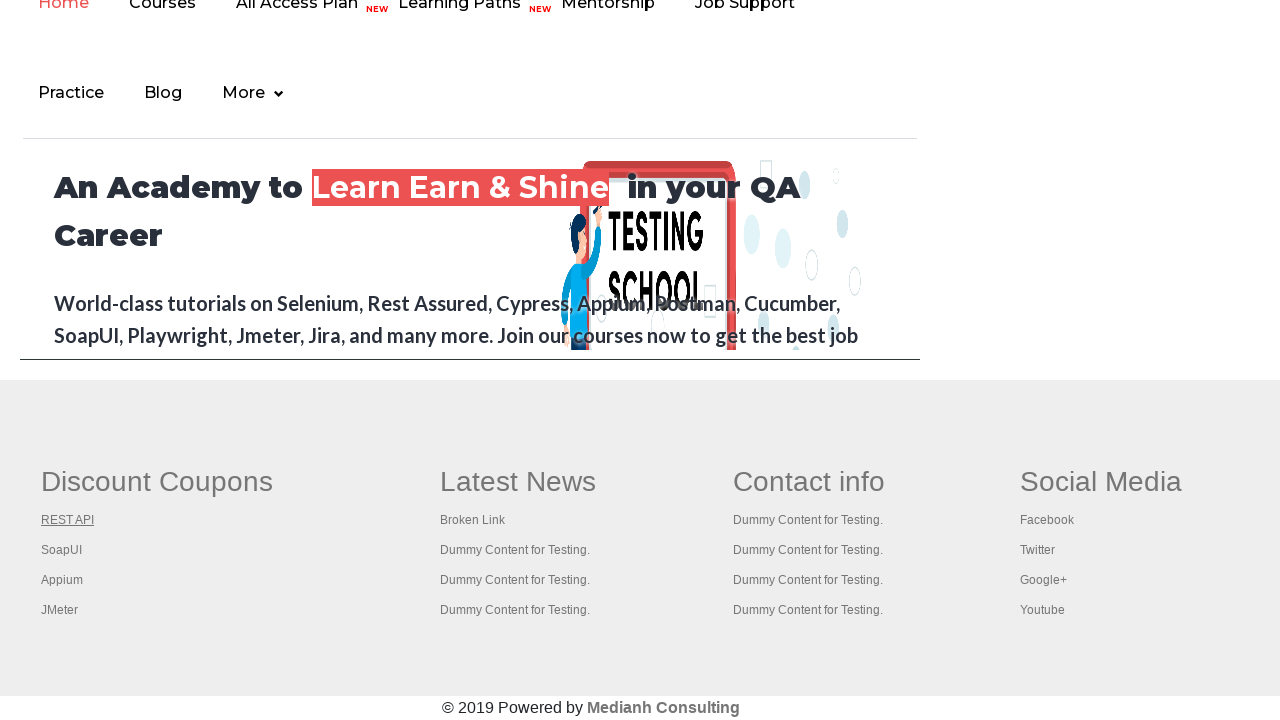

Retrieved link element at index 2 from footer section
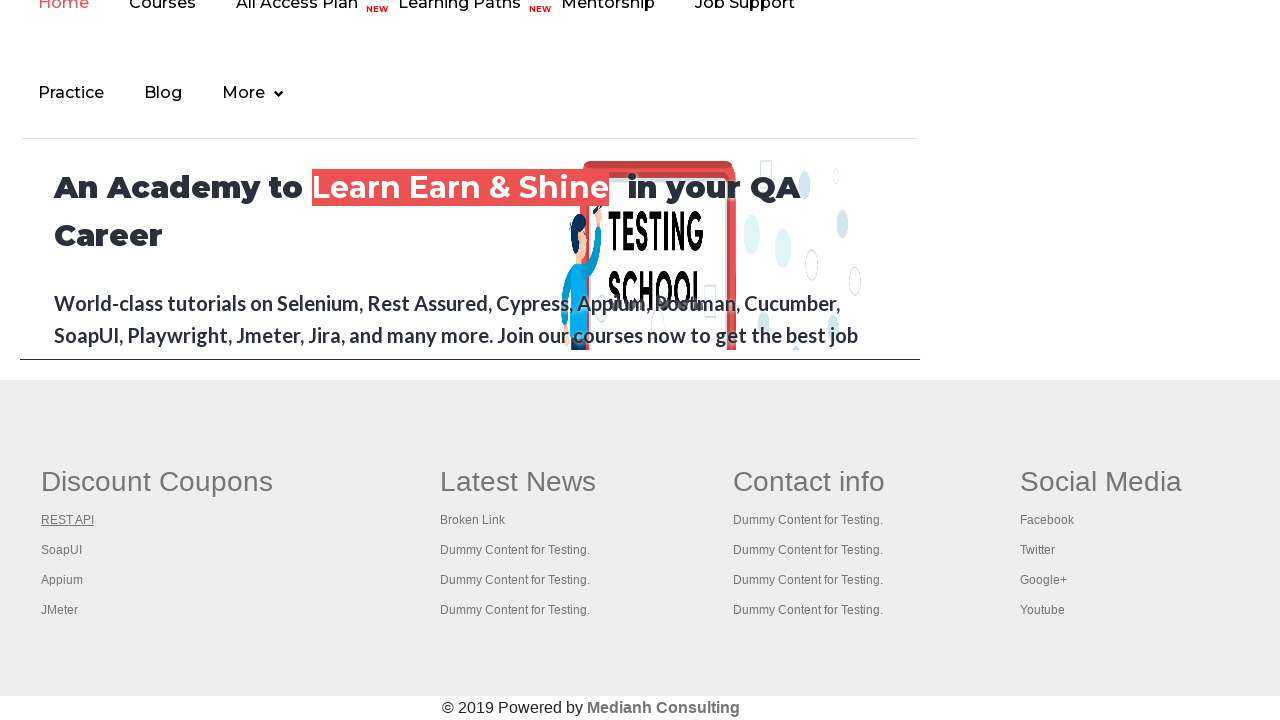

Opened footer link 2 in new tab using Ctrl+Click at (62, 550) on div#gf-BIG >> a >> nth=2
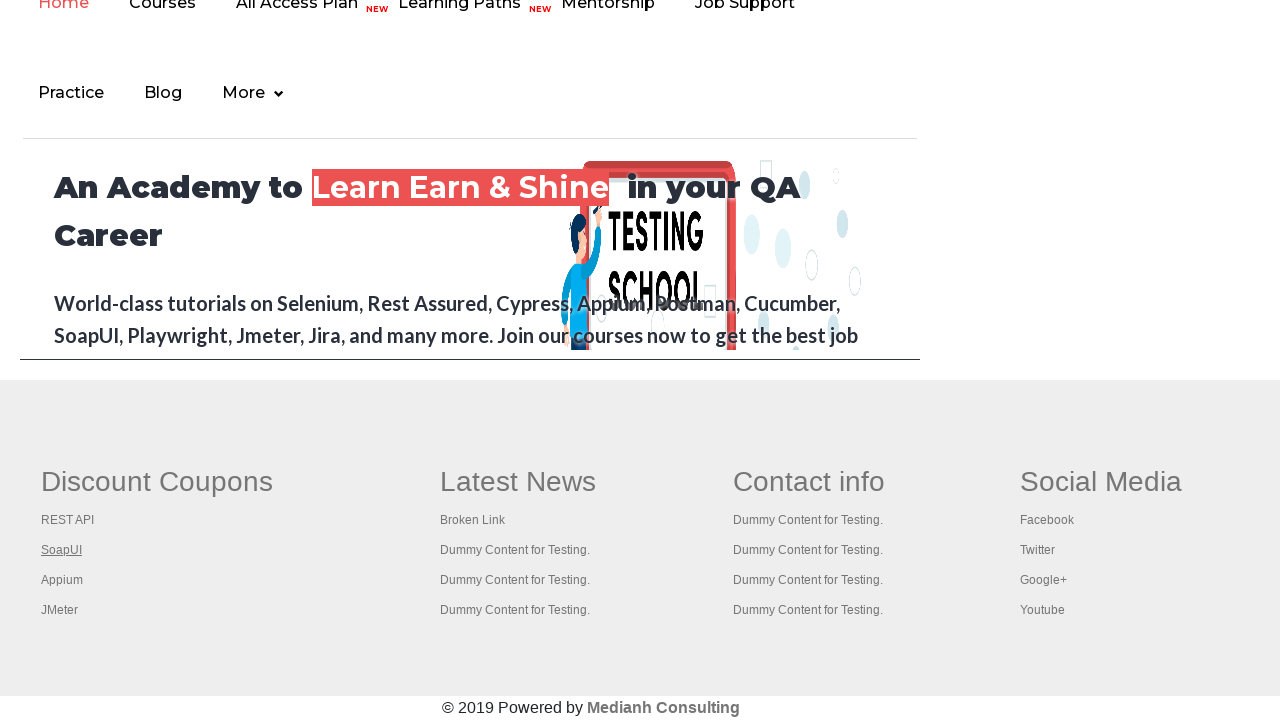

Waited 1000ms for new tab to open
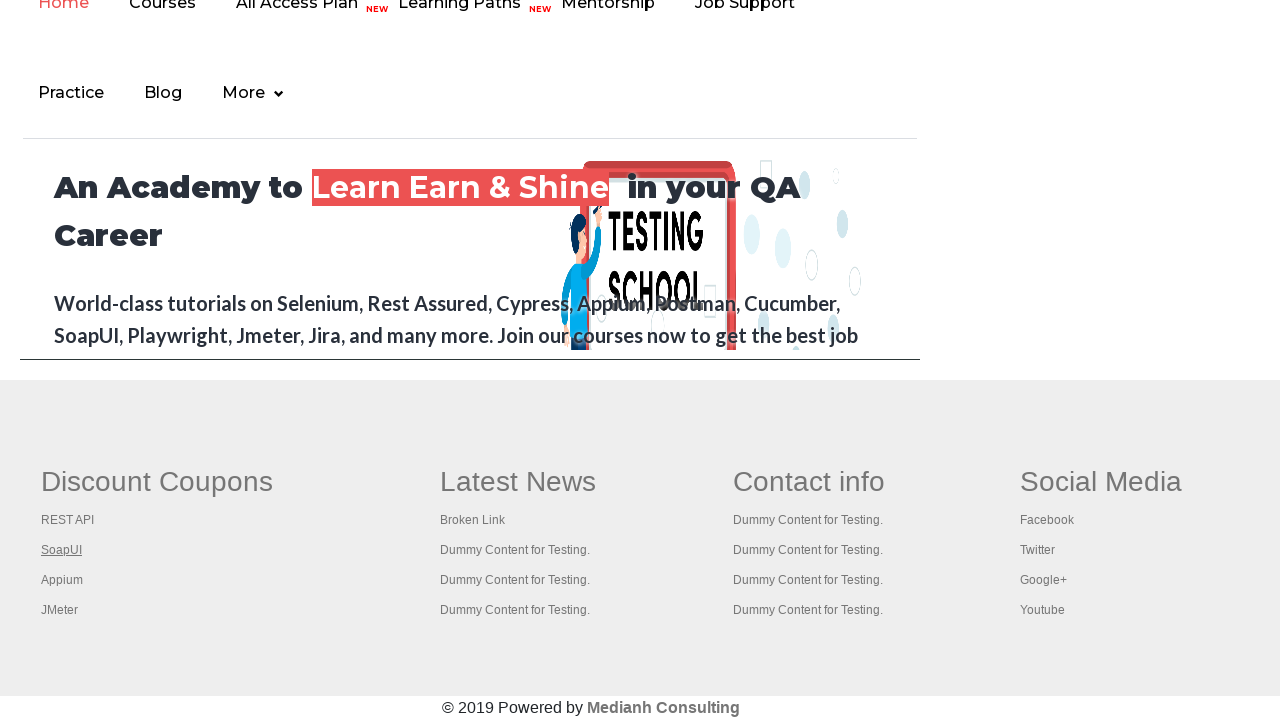

Retrieved link element at index 3 from footer section
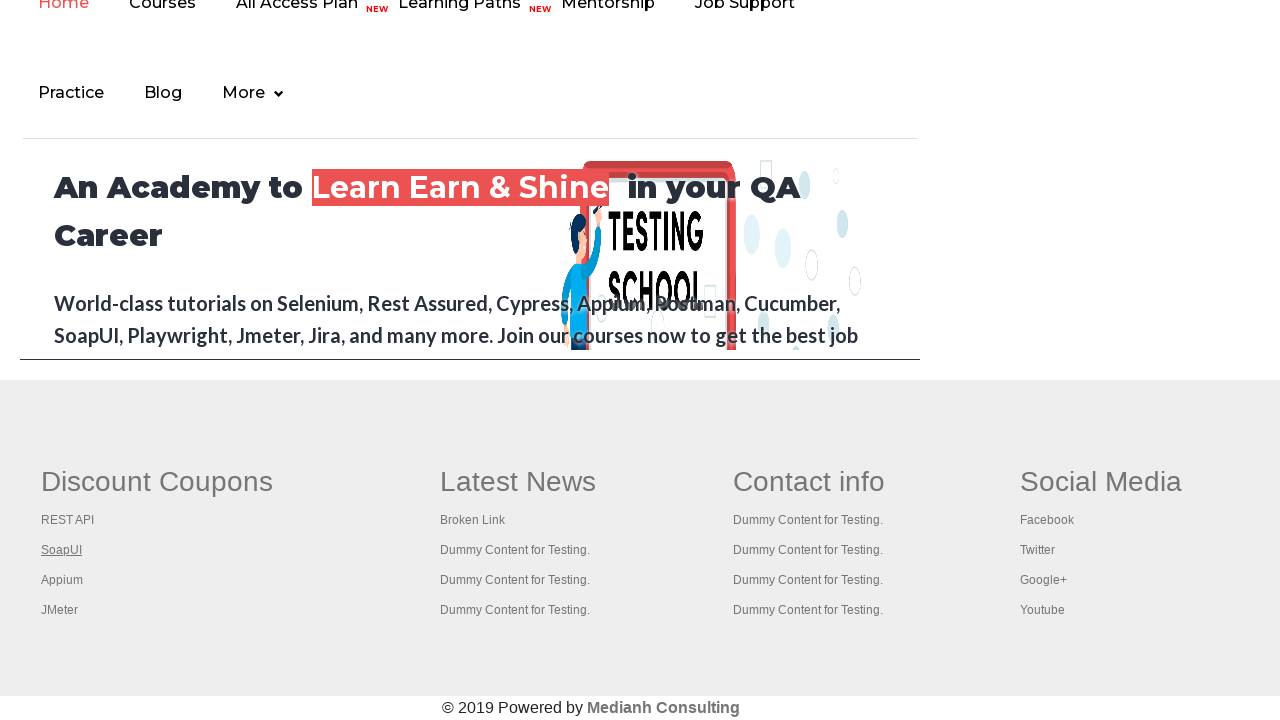

Opened footer link 3 in new tab using Ctrl+Click at (62, 580) on div#gf-BIG >> a >> nth=3
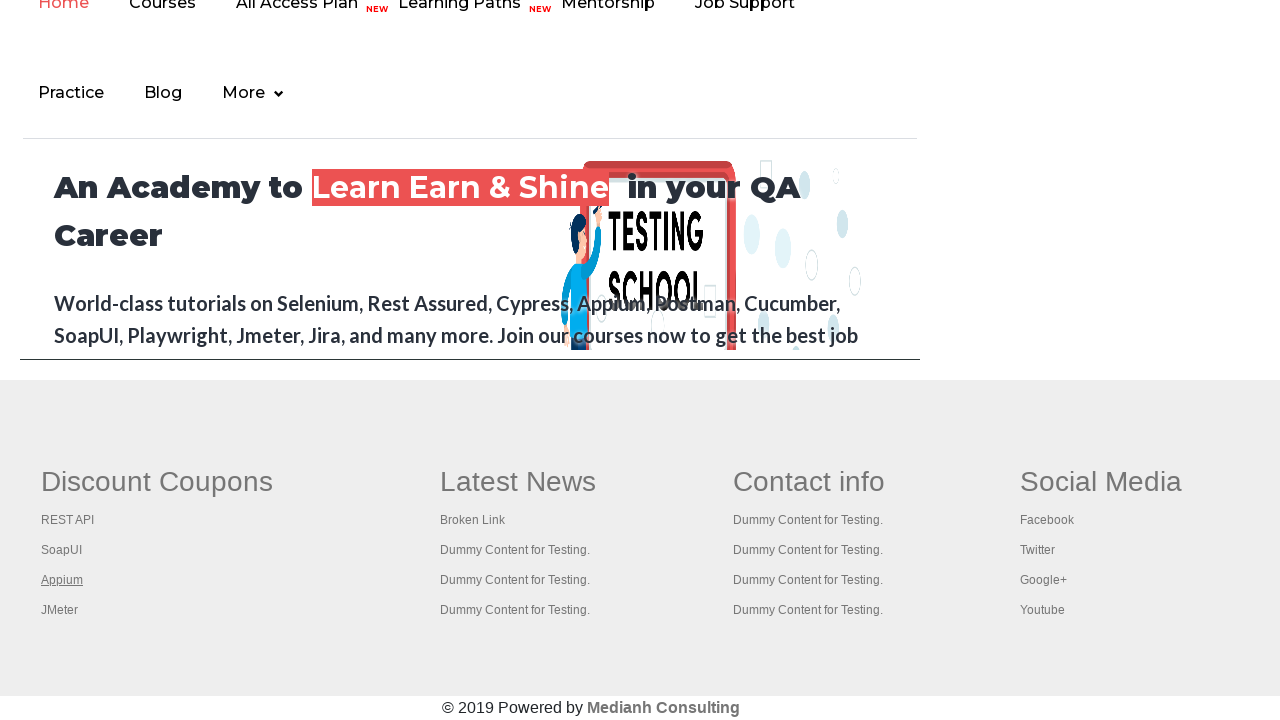

Waited 1000ms for new tab to open
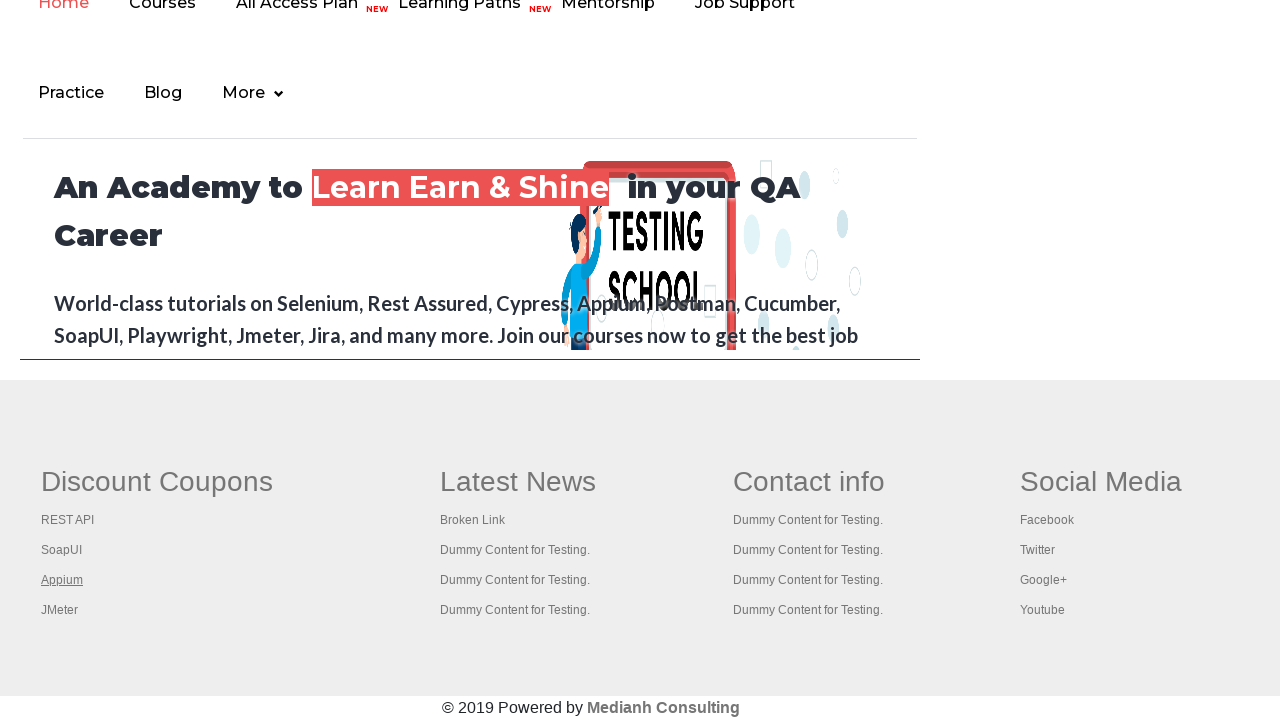

Retrieved link element at index 4 from footer section
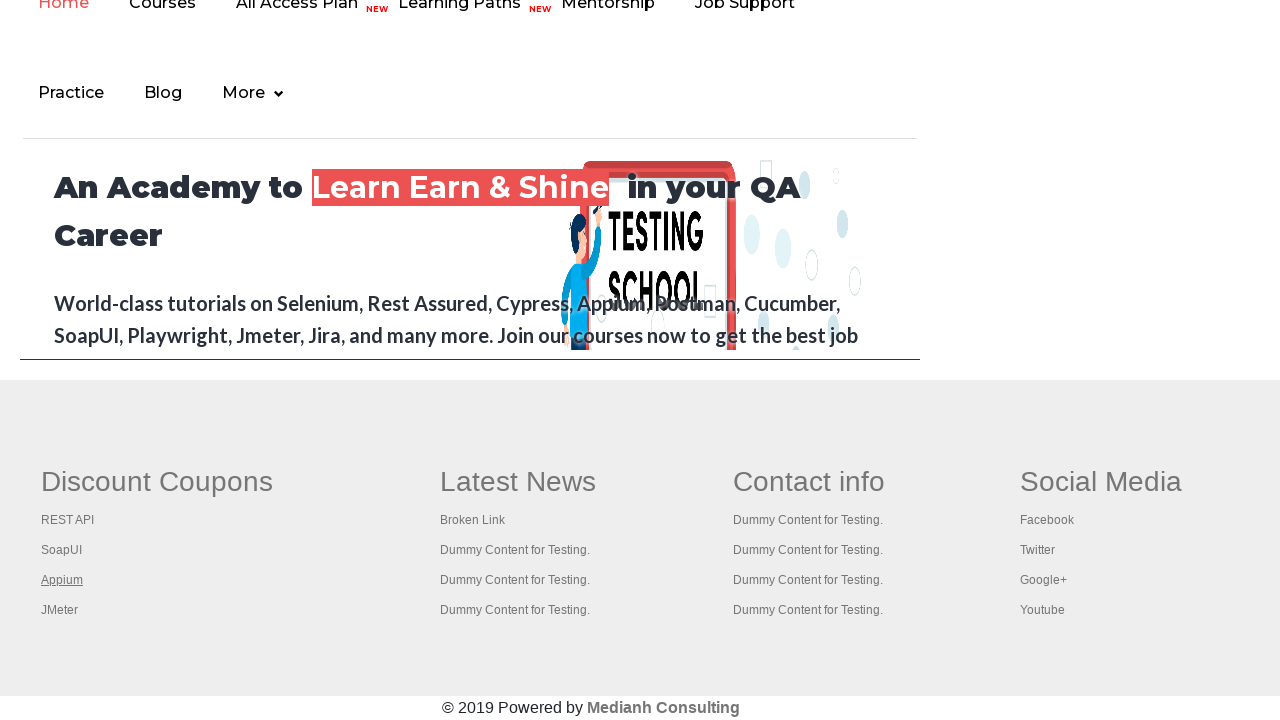

Opened footer link 4 in new tab using Ctrl+Click at (60, 610) on div#gf-BIG >> a >> nth=4
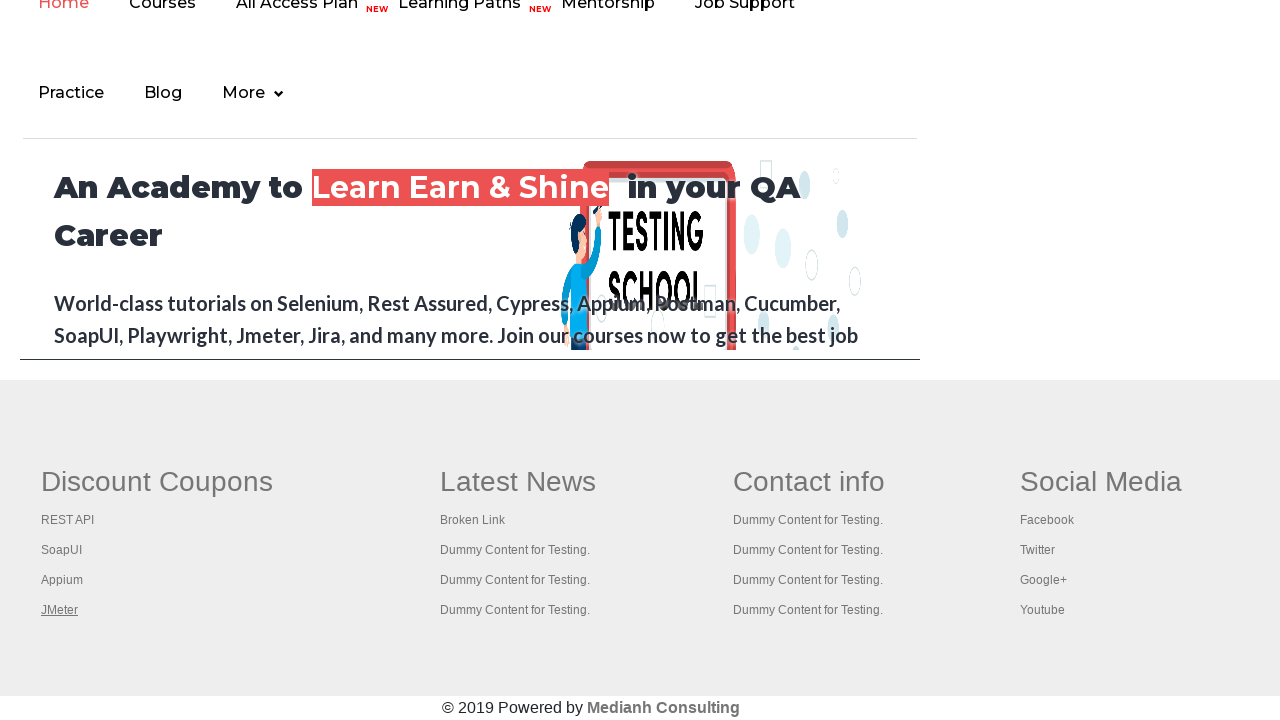

Waited 1000ms for new tab to open
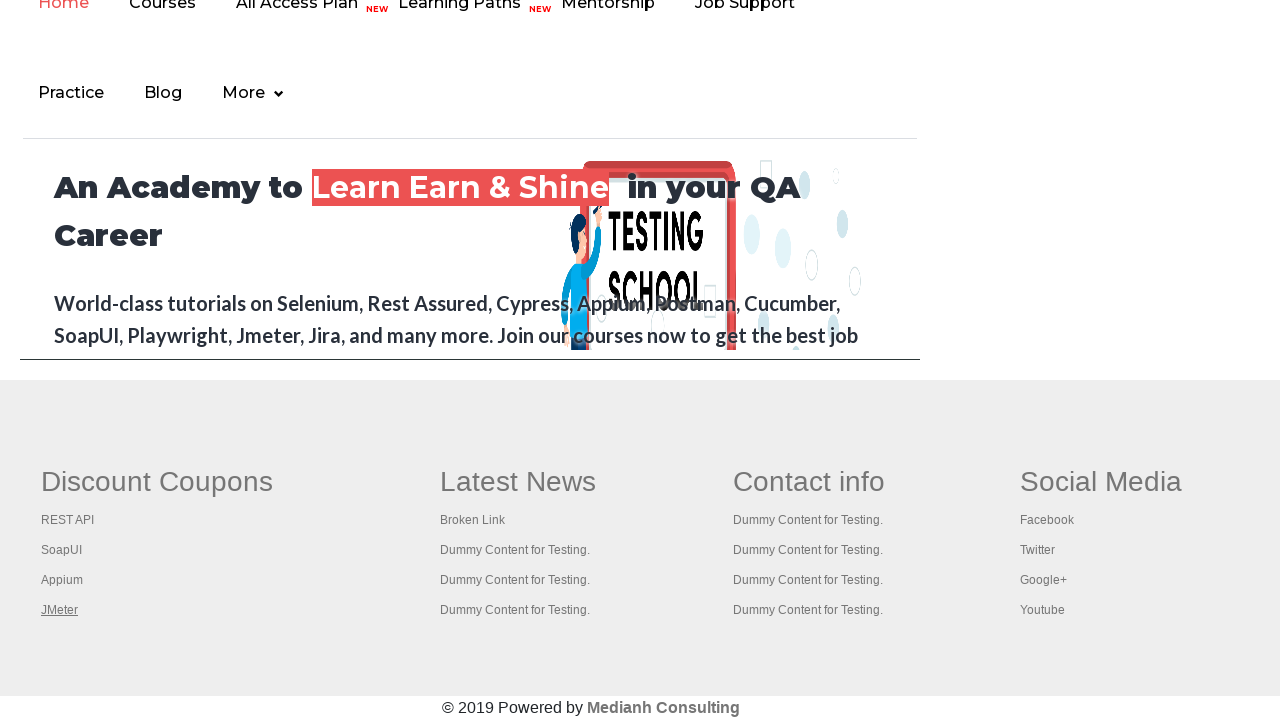

Retrieved all open pages/tabs - total tabs: 5
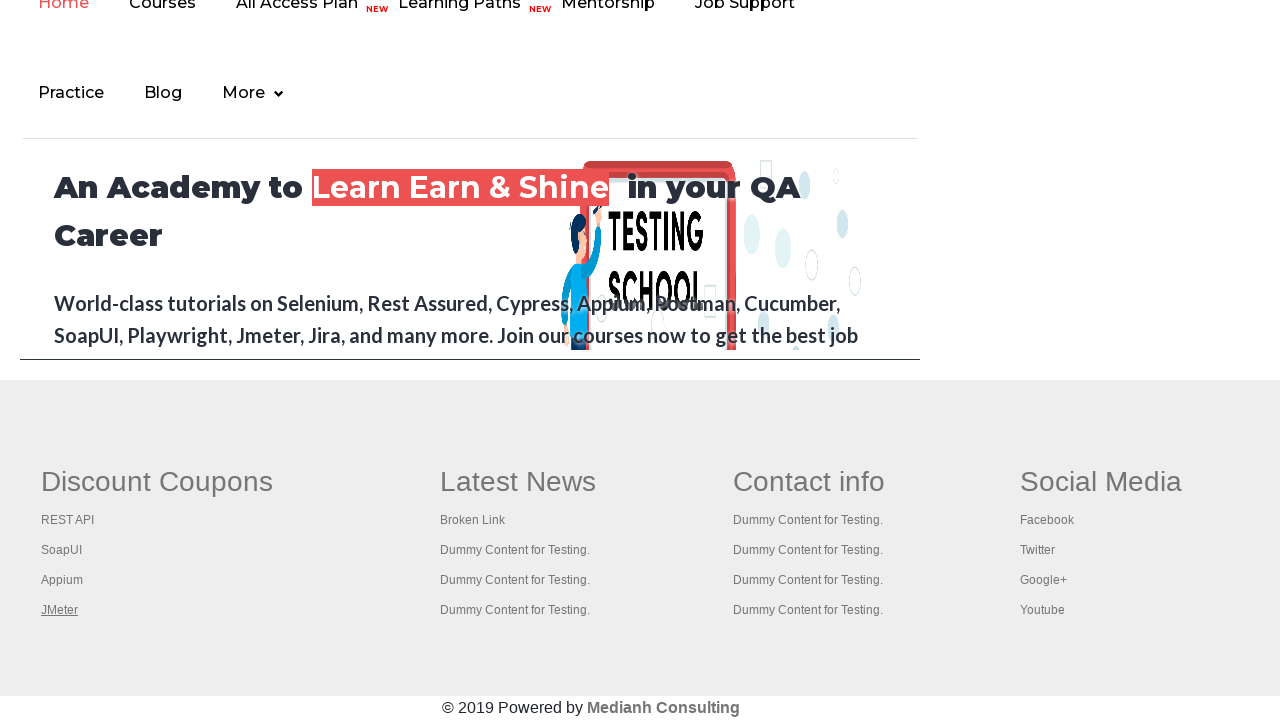

Verified tab opened with title: Practice Page
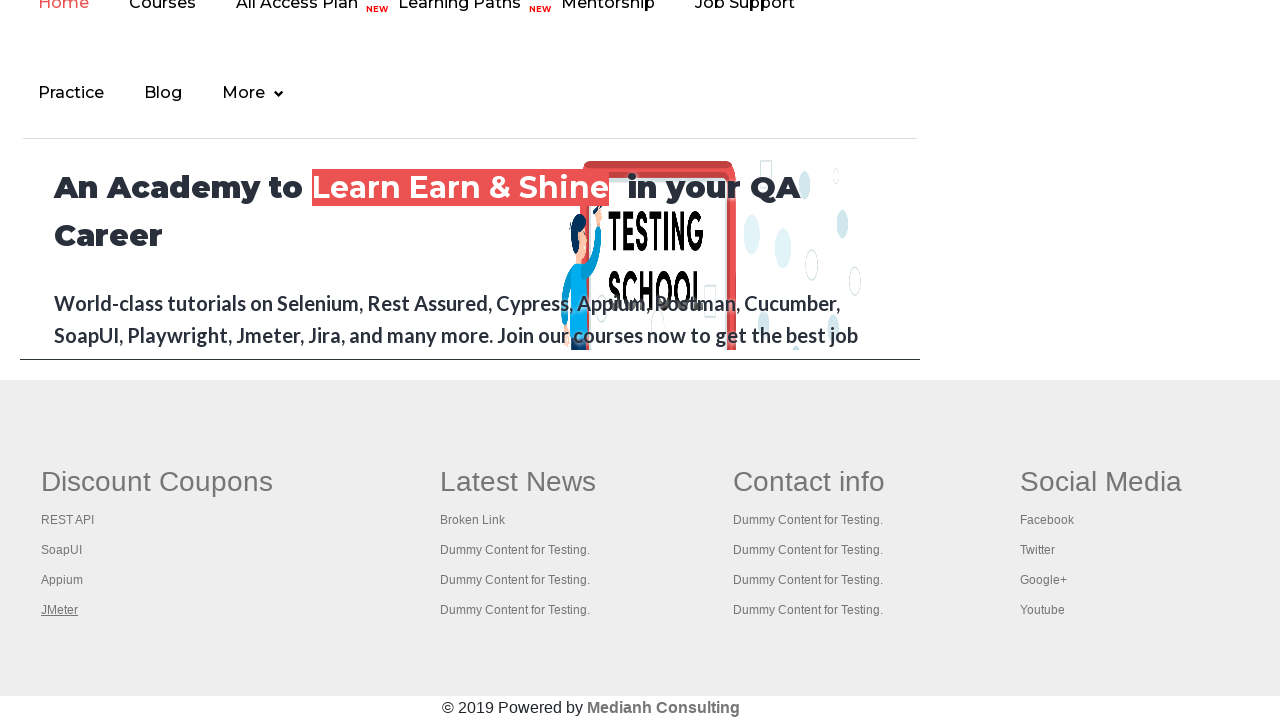

Verified tab opened with title: REST API Tutorial
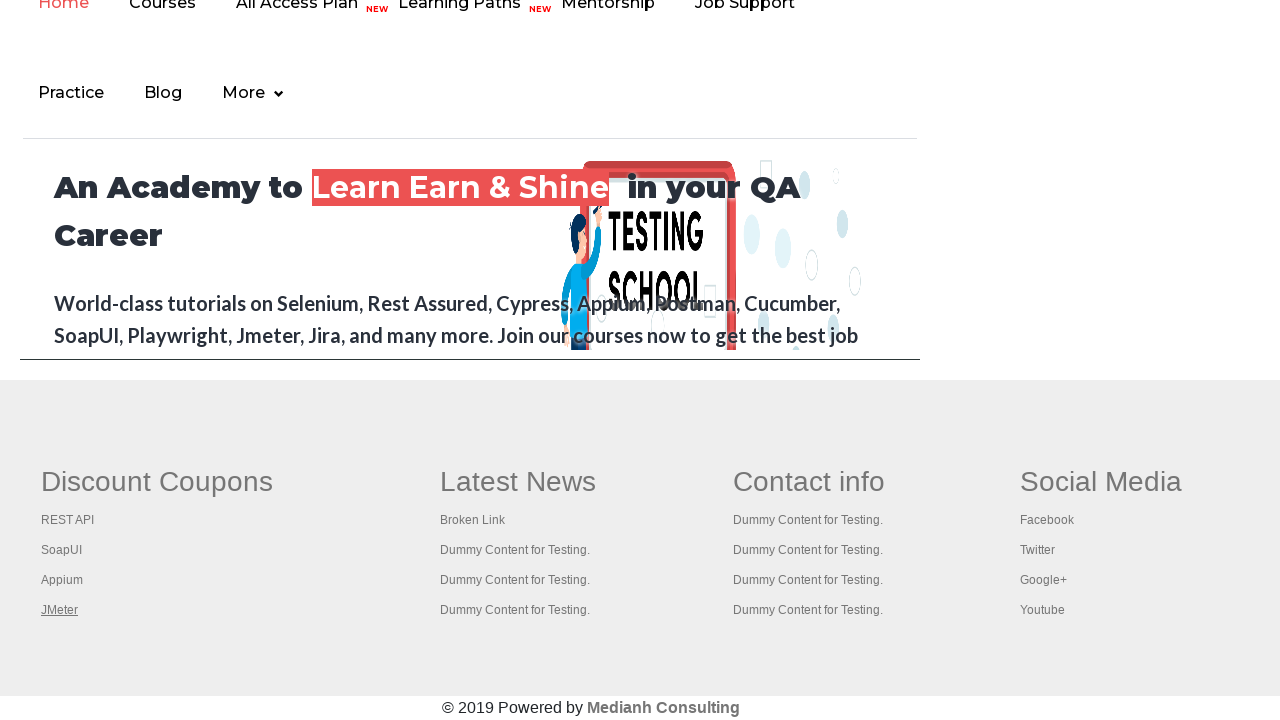

Verified tab opened with title: The World’s Most Popular API Testing Tool | SoapUI
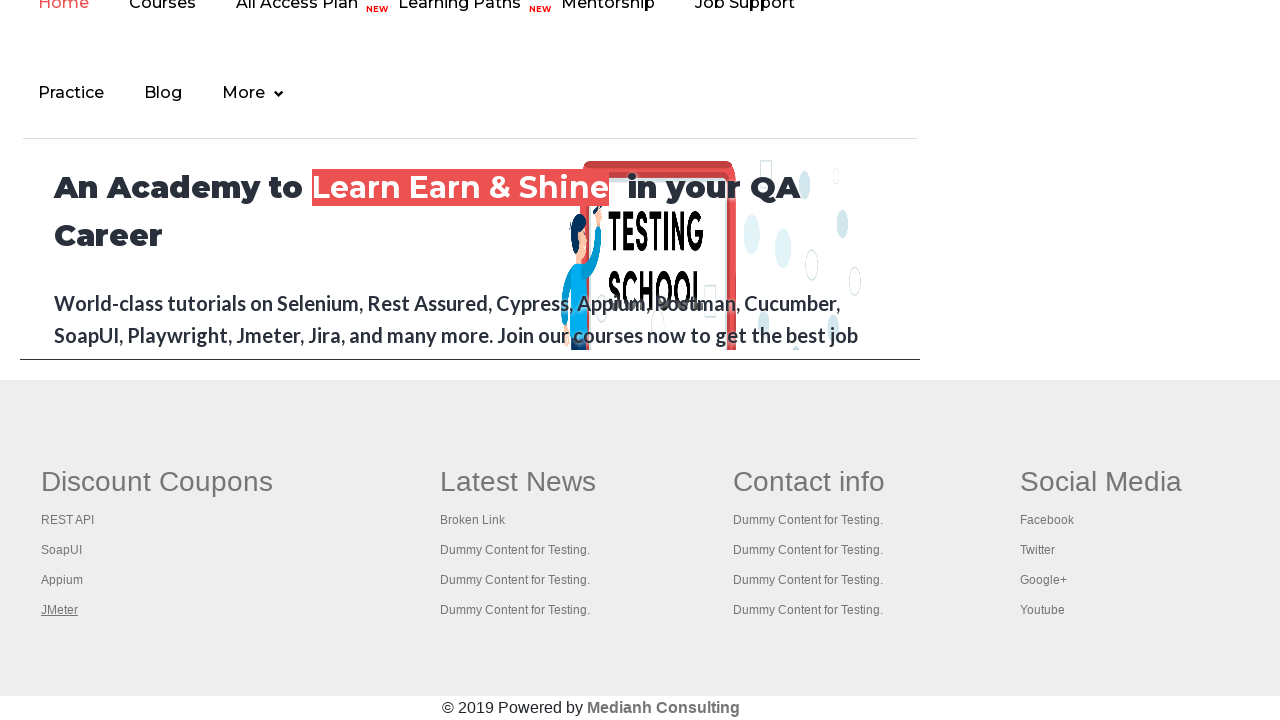

Verified tab opened with title: Appium tutorial for Mobile Apps testing | RahulShetty Academy | Rahul
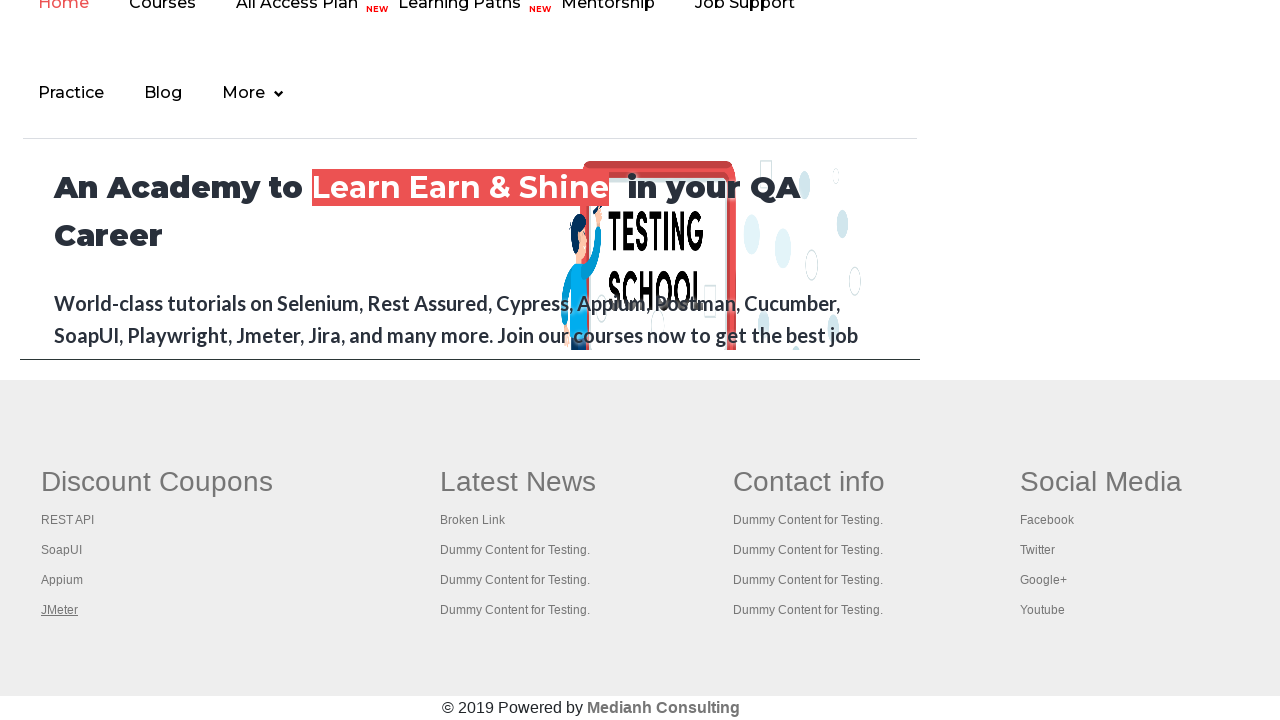

Verified tab opened with title: Apache JMeter - Apache JMeter™
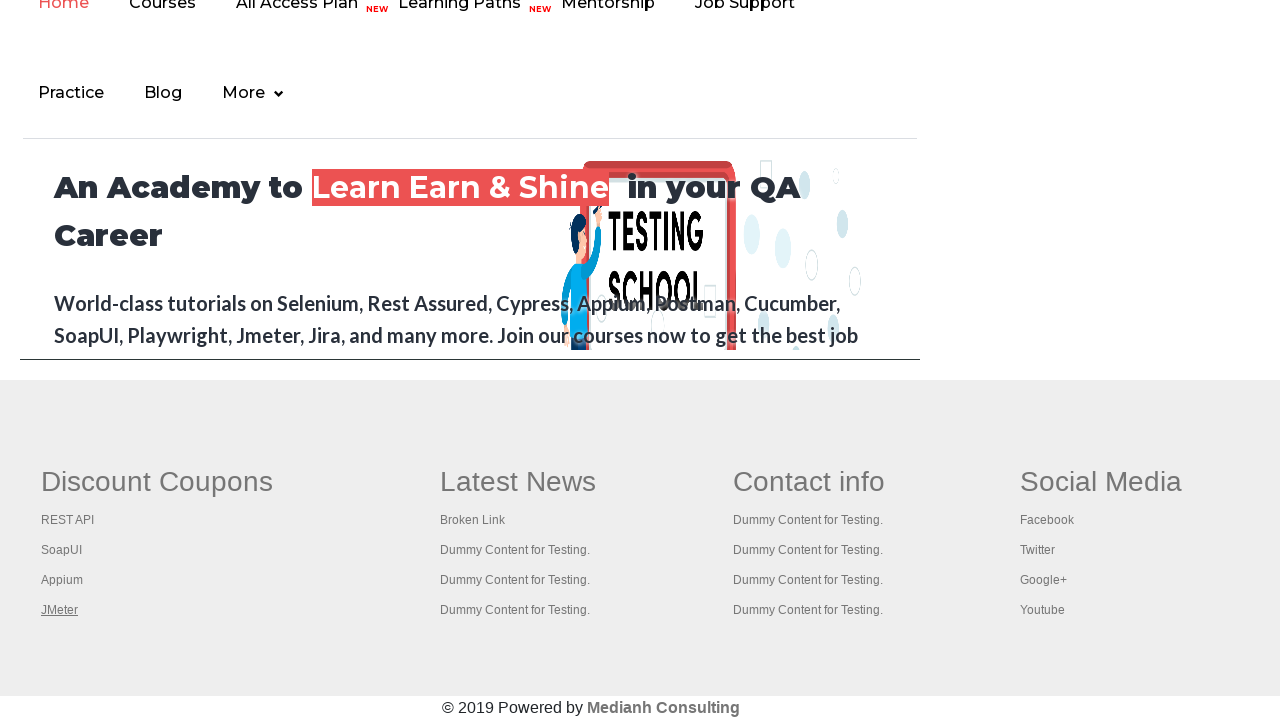

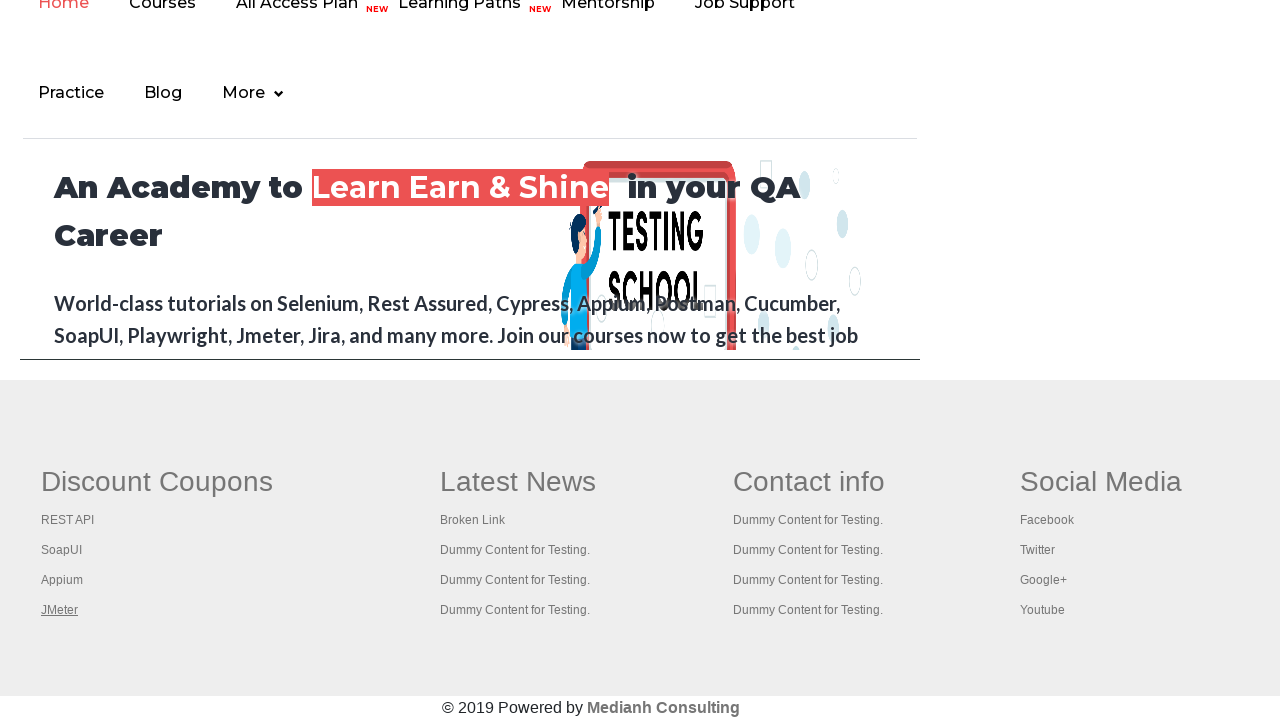